Tests JavaScript alert functionality by clicking the JS Alert button and accepting the alert

Starting URL: http://the-internet.herokuapp.com/javascript_alerts

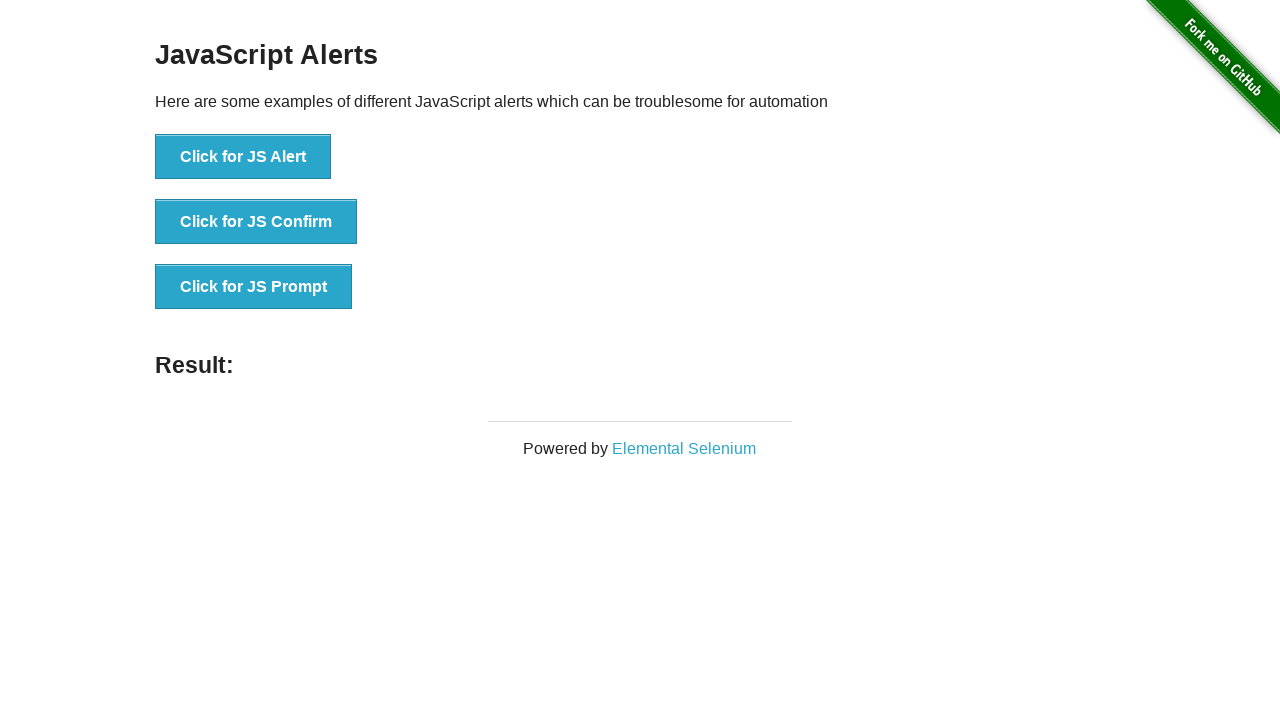

Clicked JS Alert button at (243, 157) on button[onclick='jsAlert()']
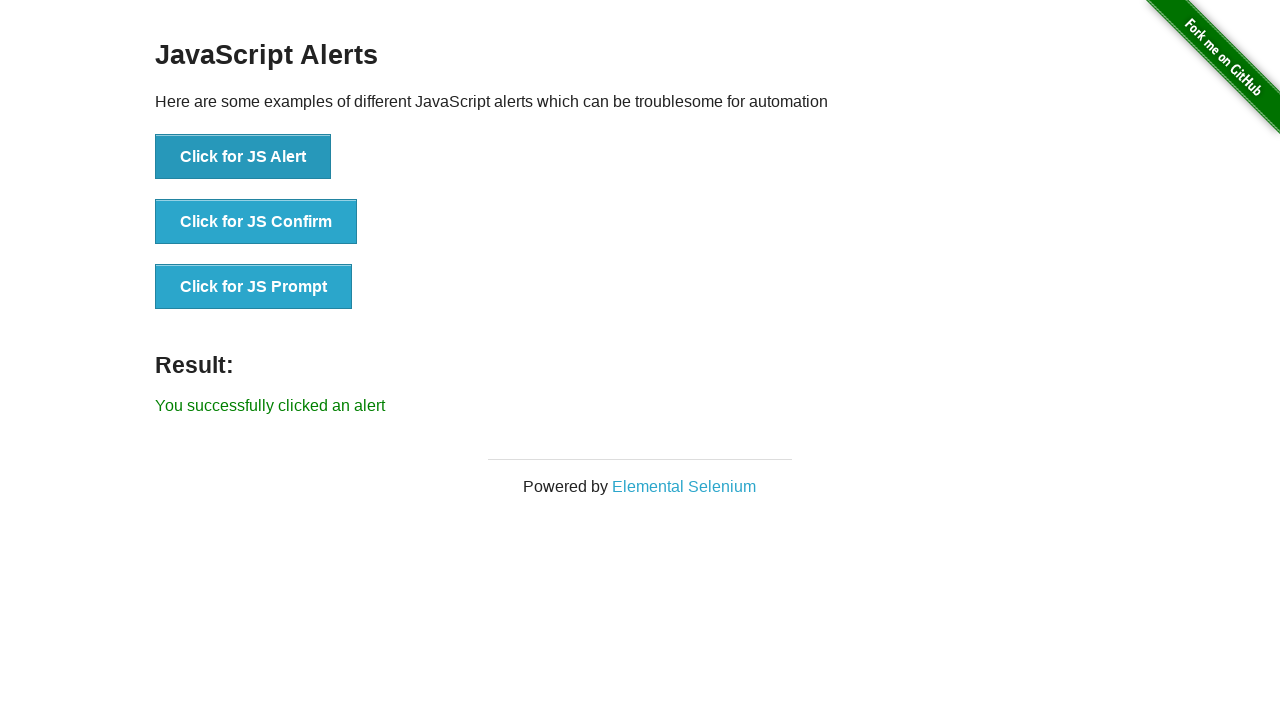

Set up dialog handler to accept alerts
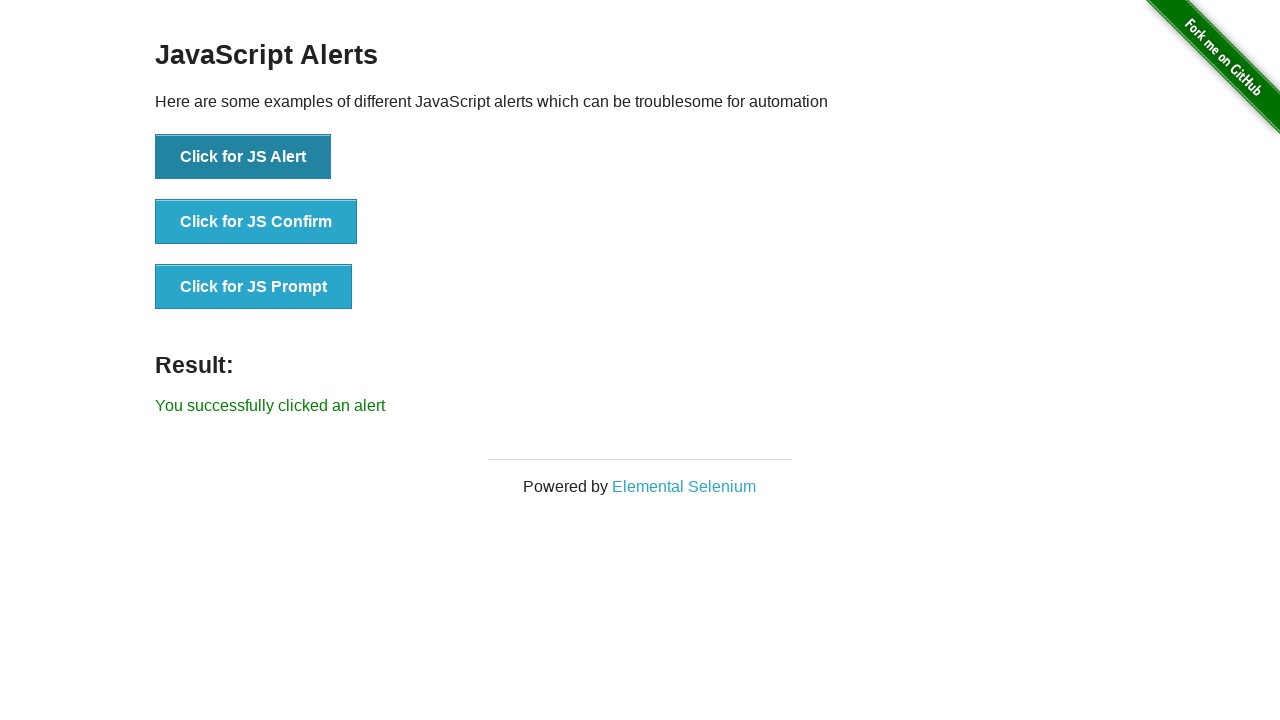

Alert was accepted and result text appeared
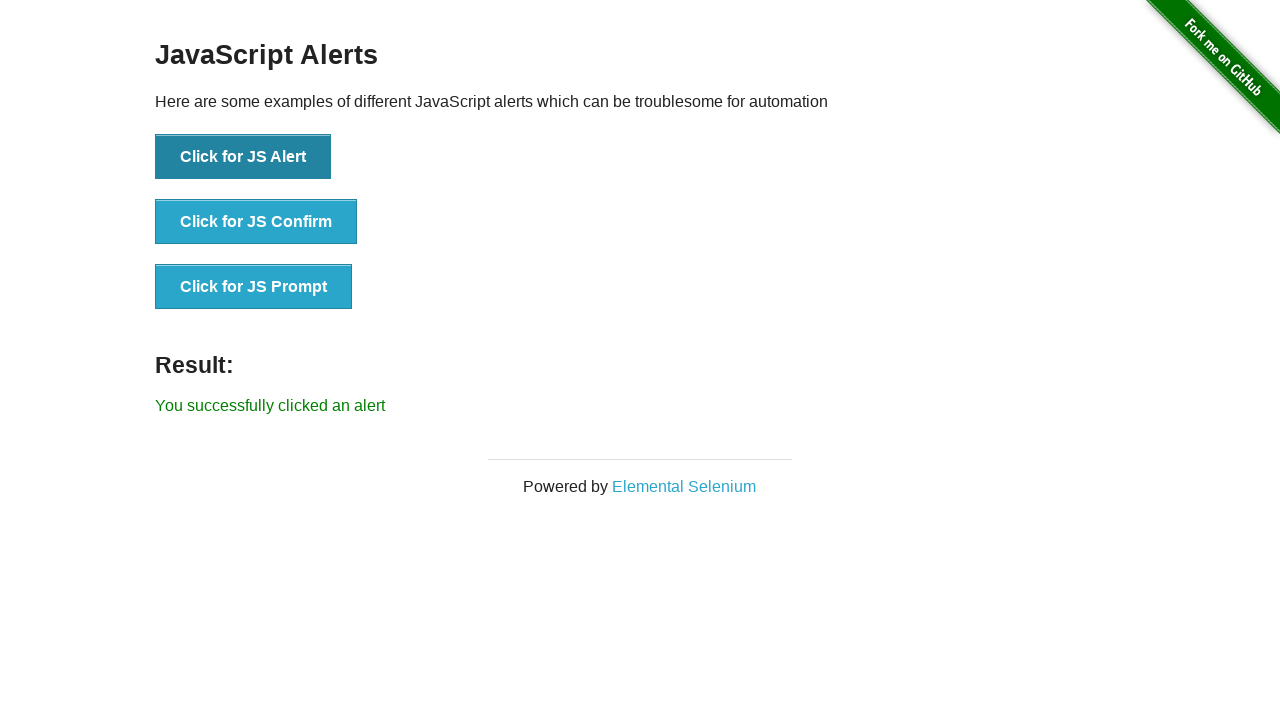

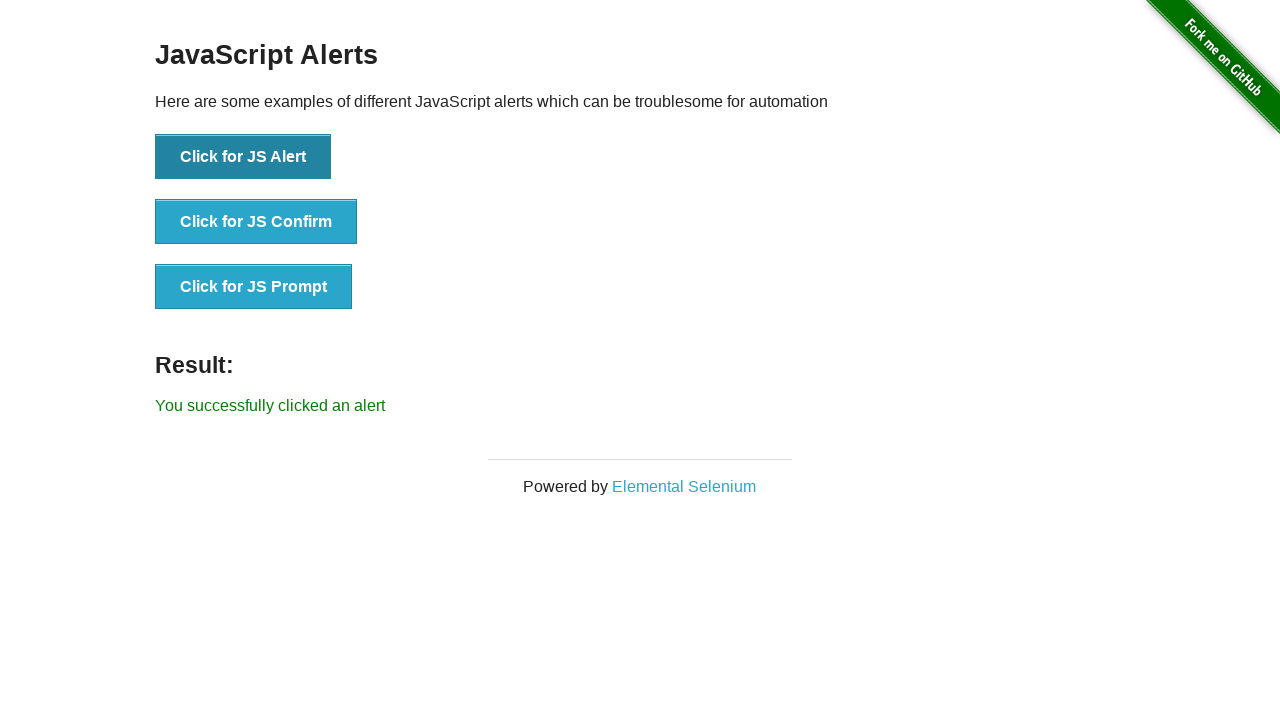